Tests the ASH Foundation link in the hamburger menu by clicking the nav toggle, then clicking the ASH Foundation link, and verifying navigation to the foundation page.

Starting URL: https://www.hematology.org/

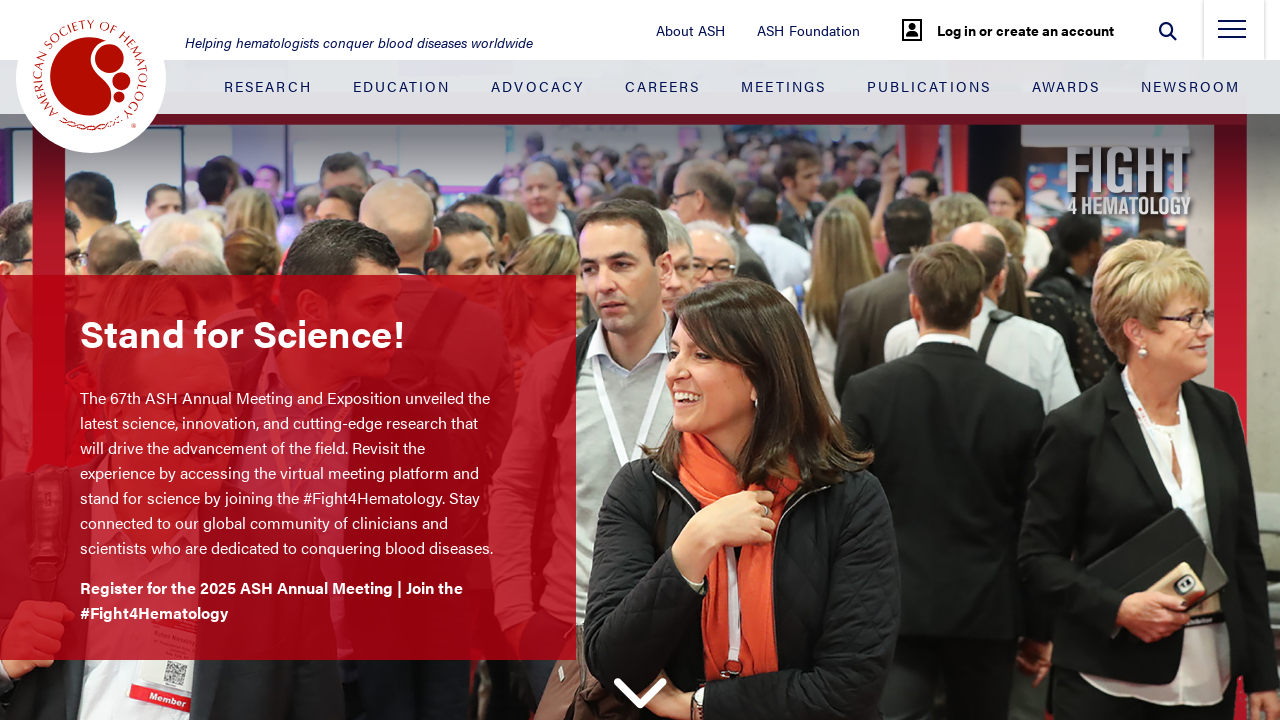

Clicked hamburger menu toggle to open navigation at (1232, 35) on .nav-toggle
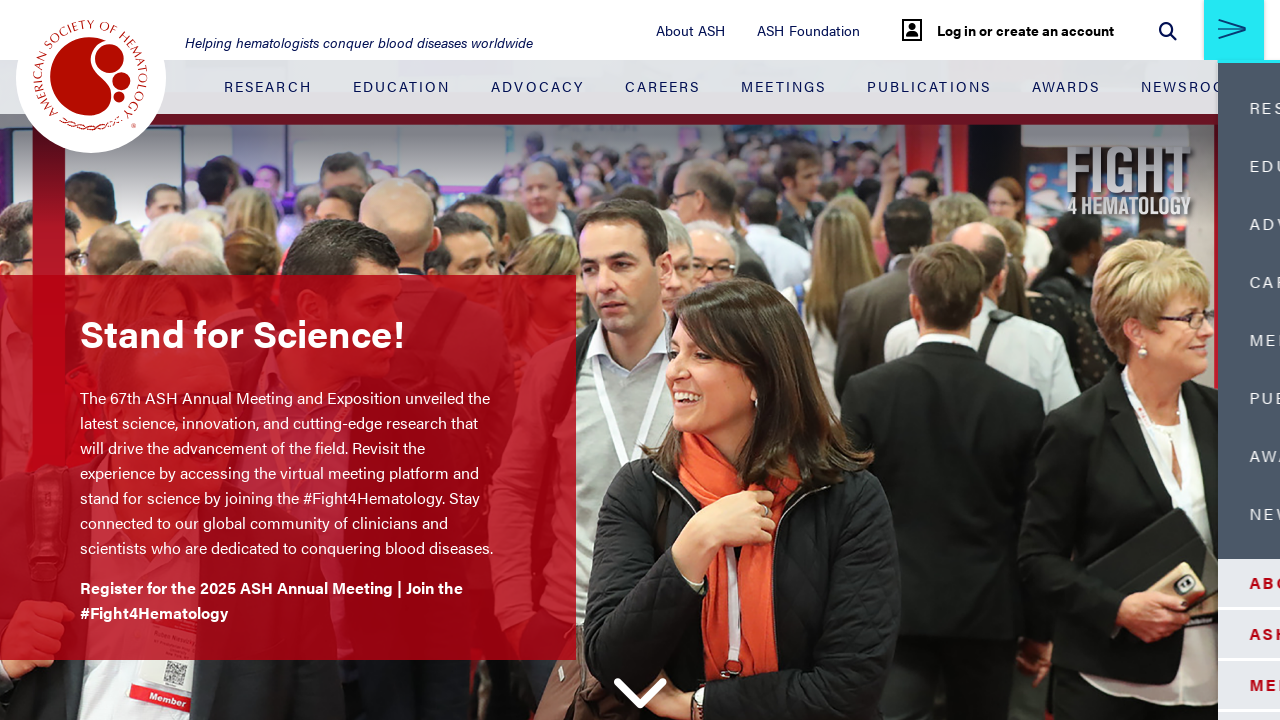

Clicked ASH Foundation link in the side menu at (1105, 634) on .side-menu-container__white-section .nav-item:nth-child(2) > .nav-link
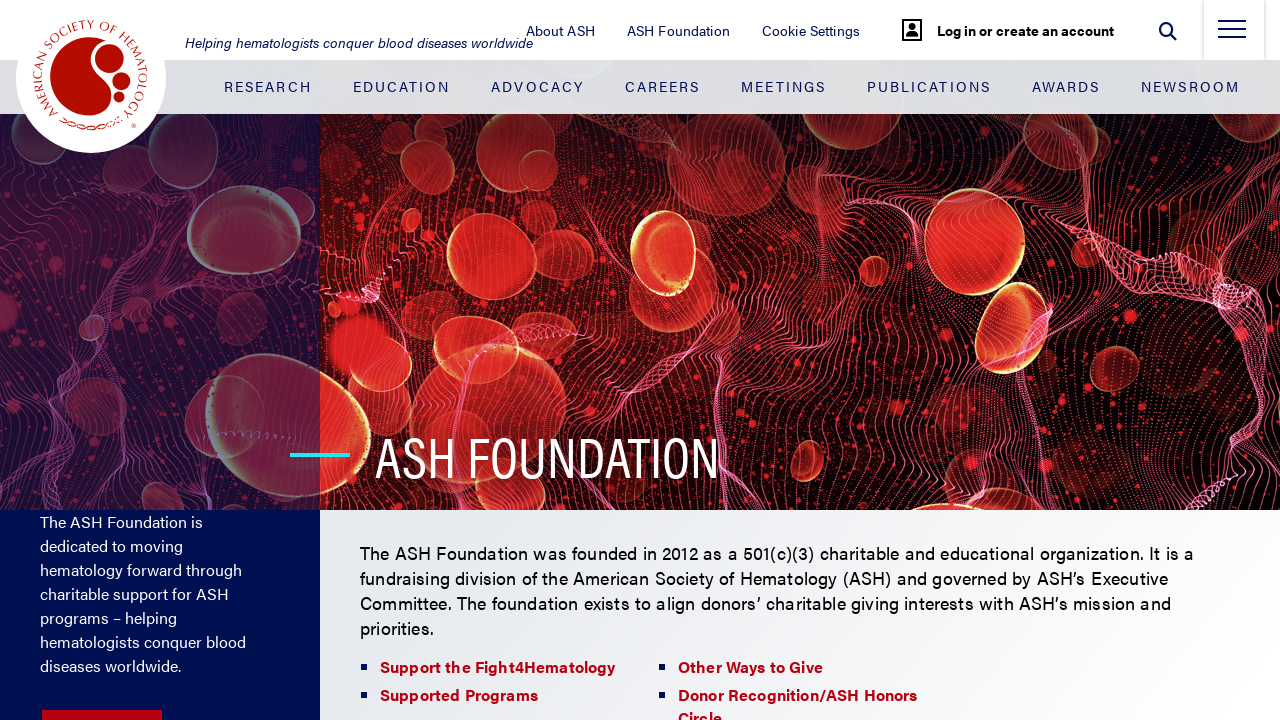

ASH Foundation page loaded and logo verified
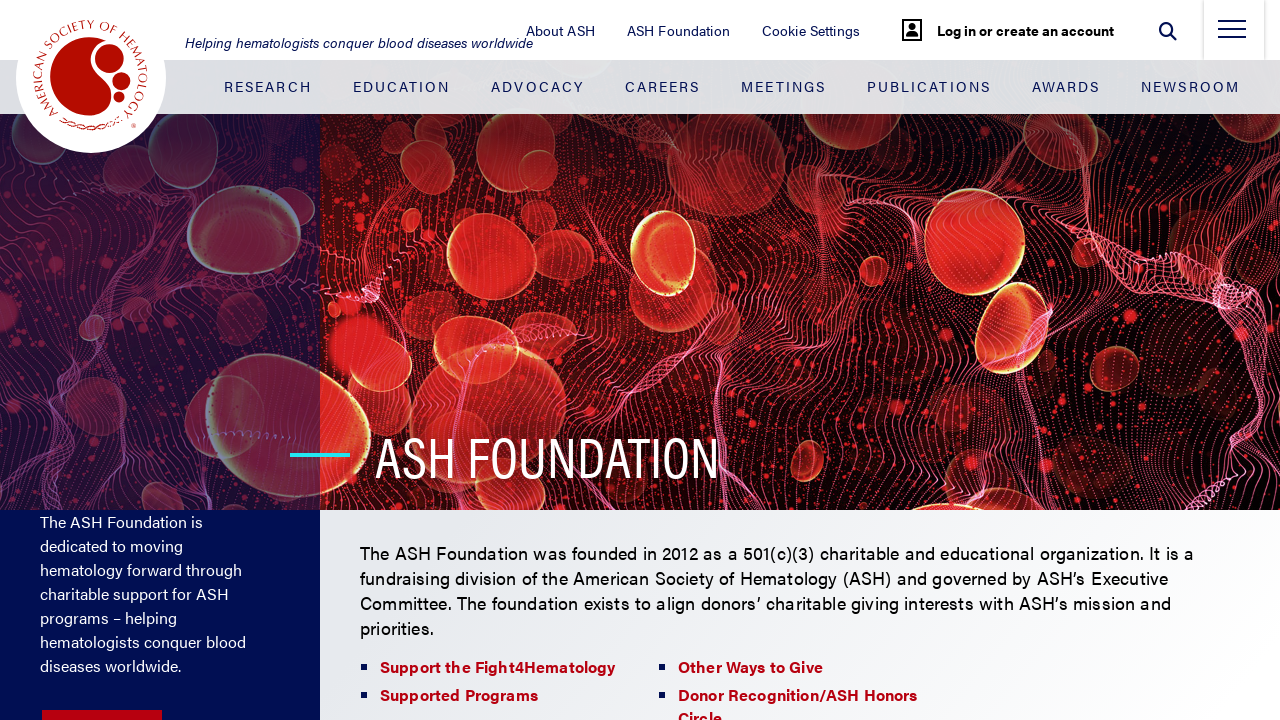

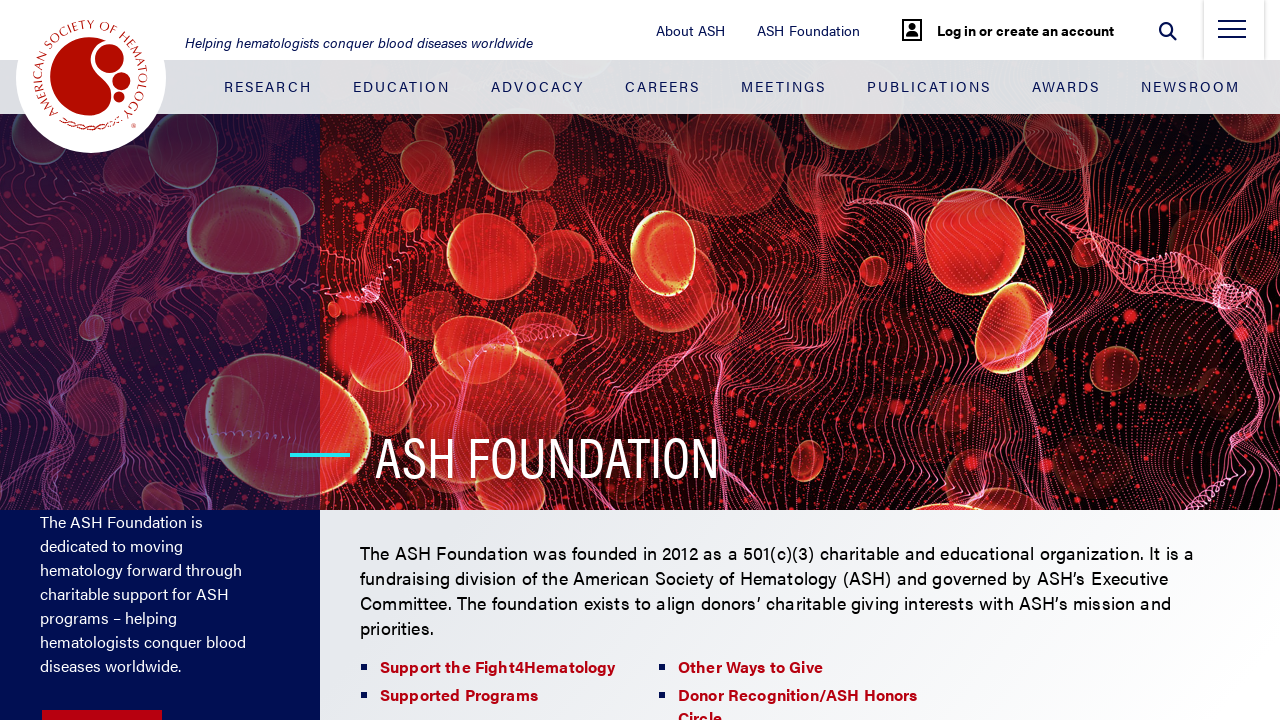